Tests that the context menu box element has the correct CSS style properties

Starting URL: https://the-internet.herokuapp.com/

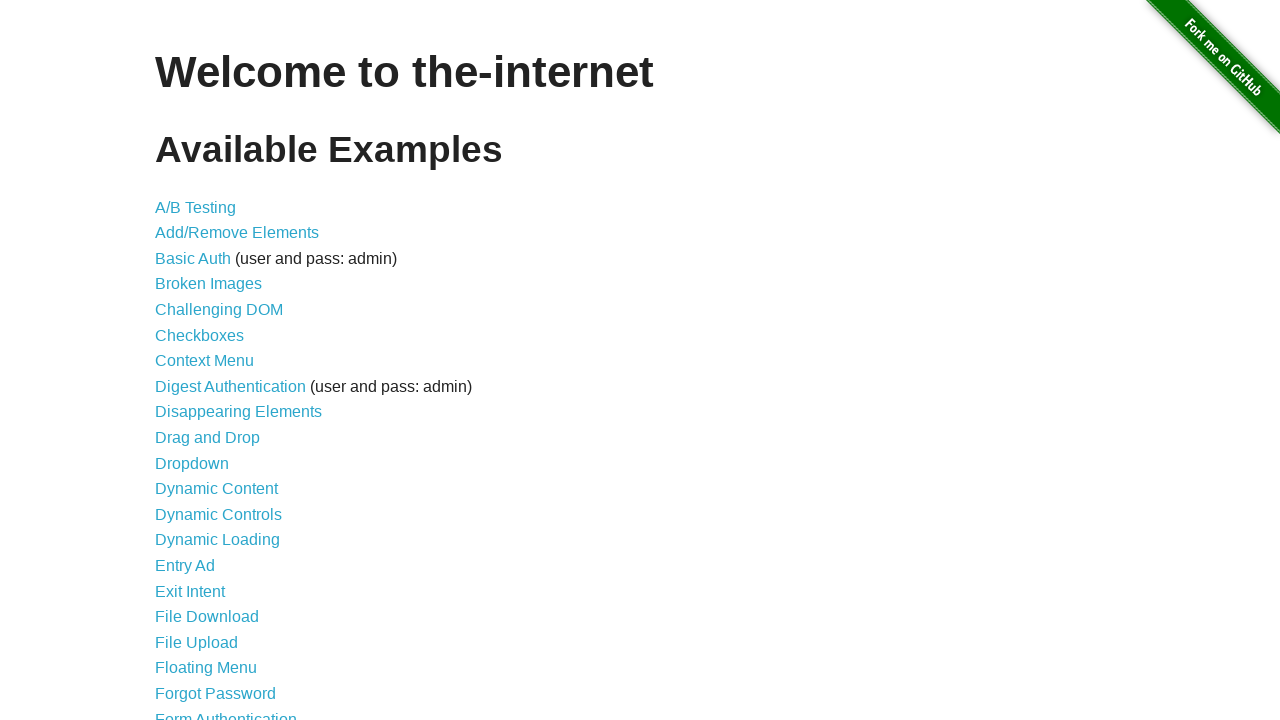

Waited for page to load - h1 element found
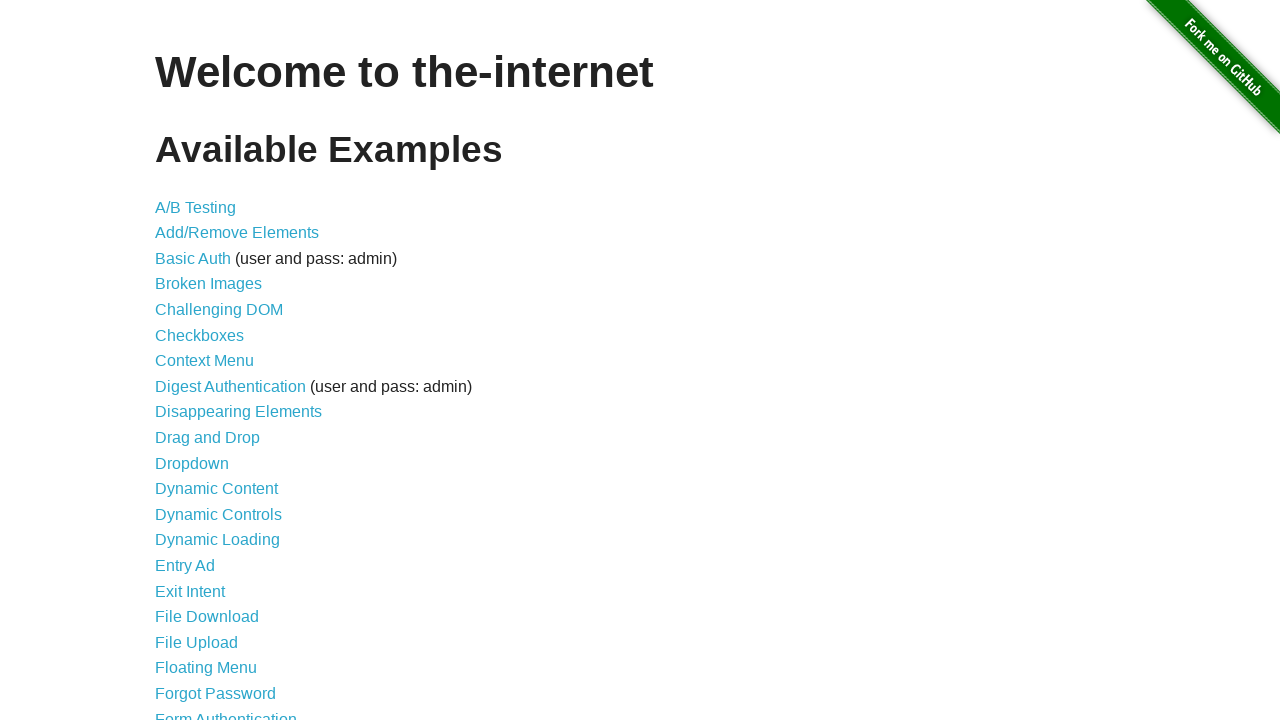

Clicked on Context Menu link at (204, 361) on xpath=//a[normalize-space()='Context Menu']
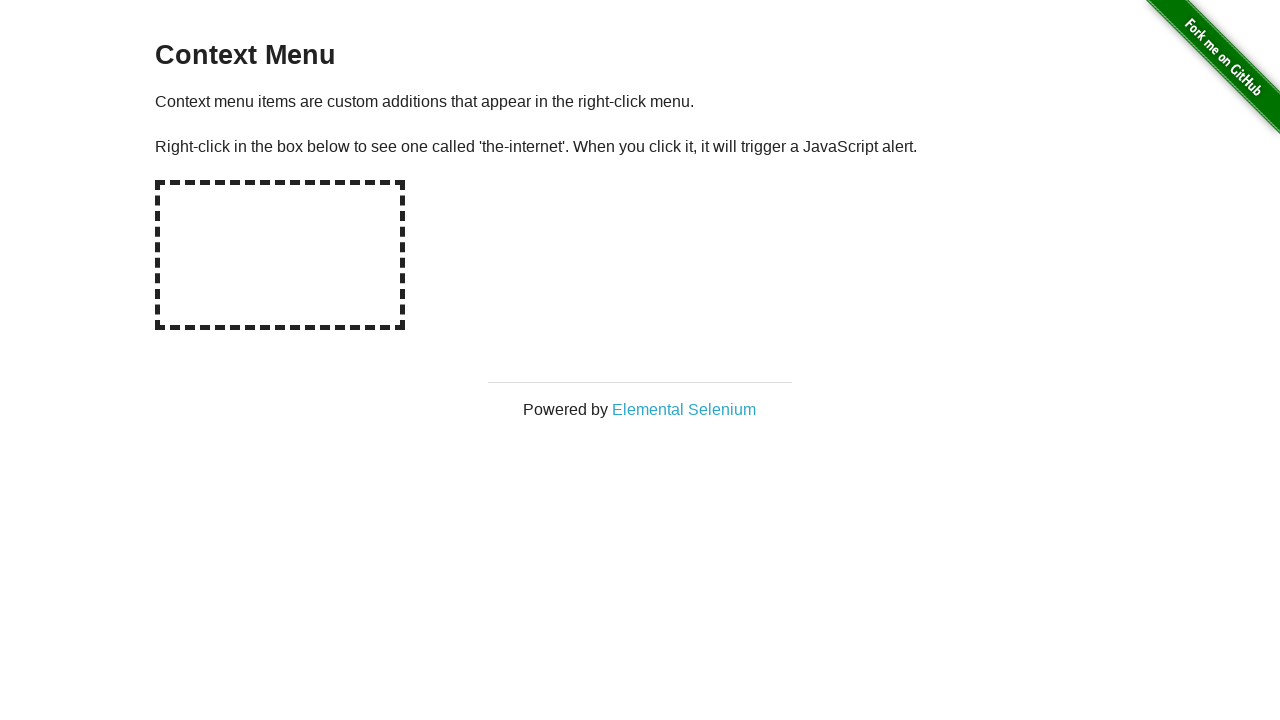

Hot-spot box element loaded
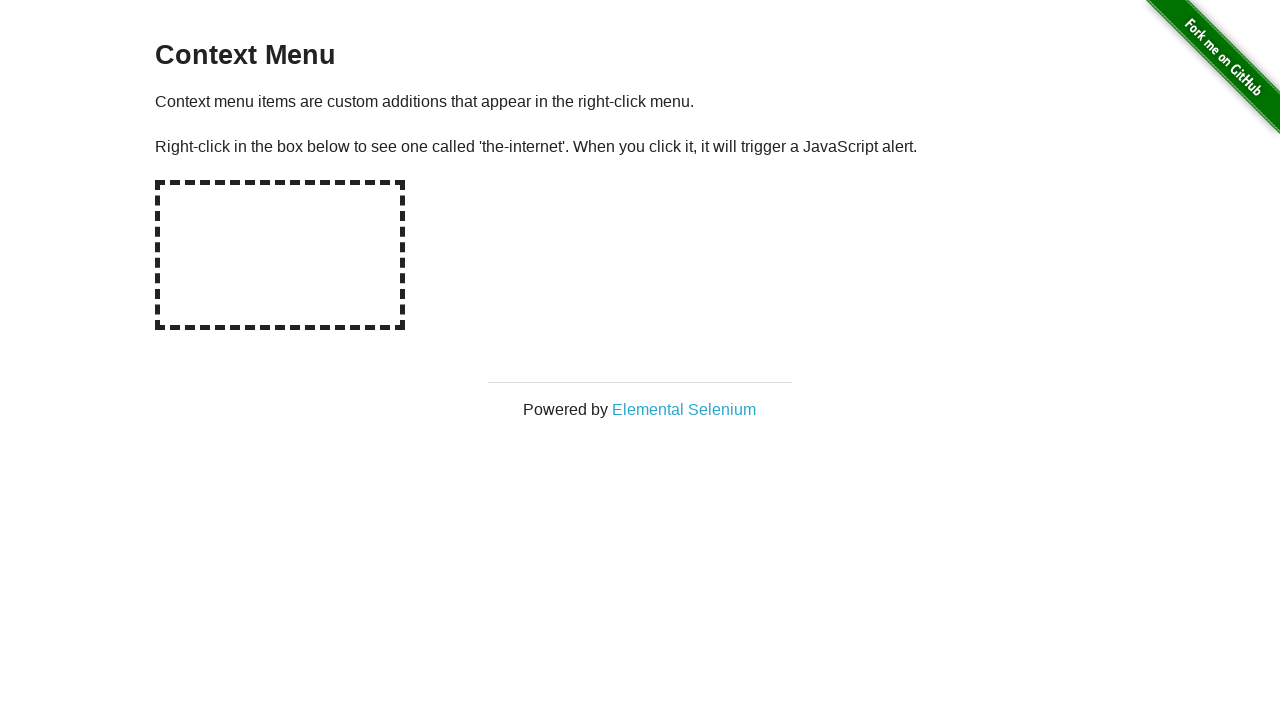

Retrieved style attribute: border-style: dashed; border-width: 5px; width: 250px; height: 150px;
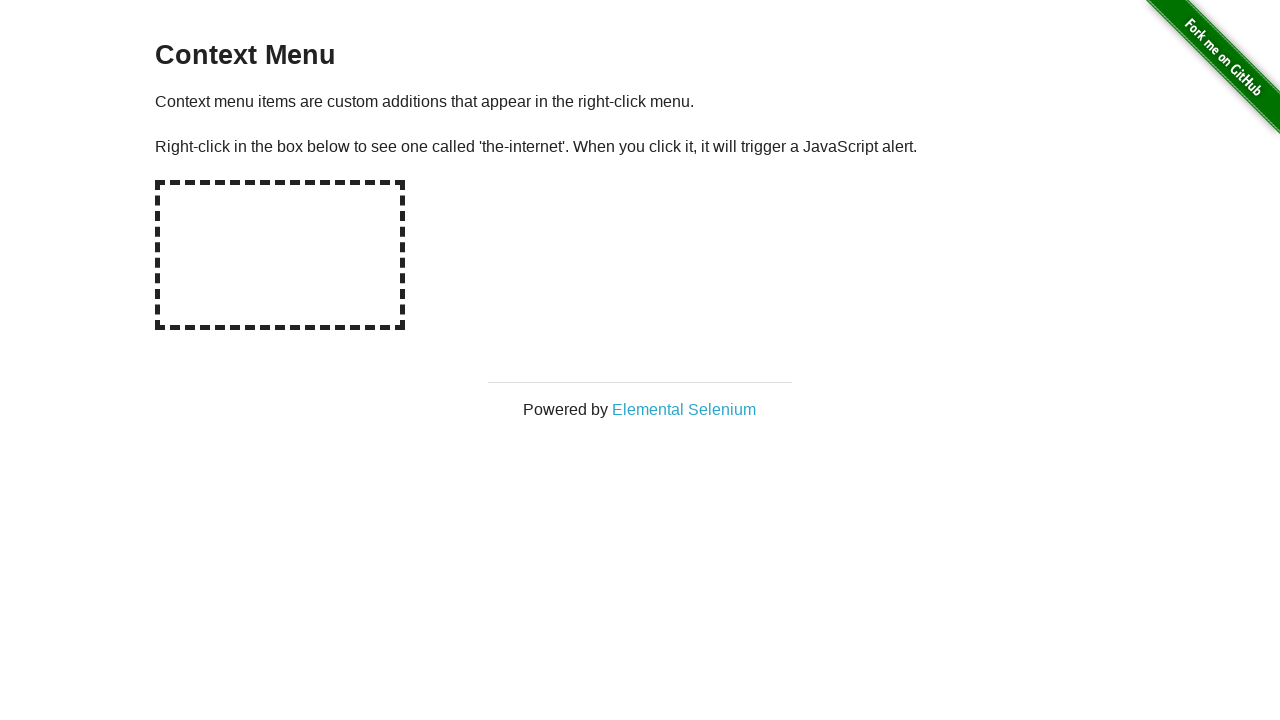

Verified hot-spot box has correct CSS style properties (dashed border, 5px width, 250x150 dimensions)
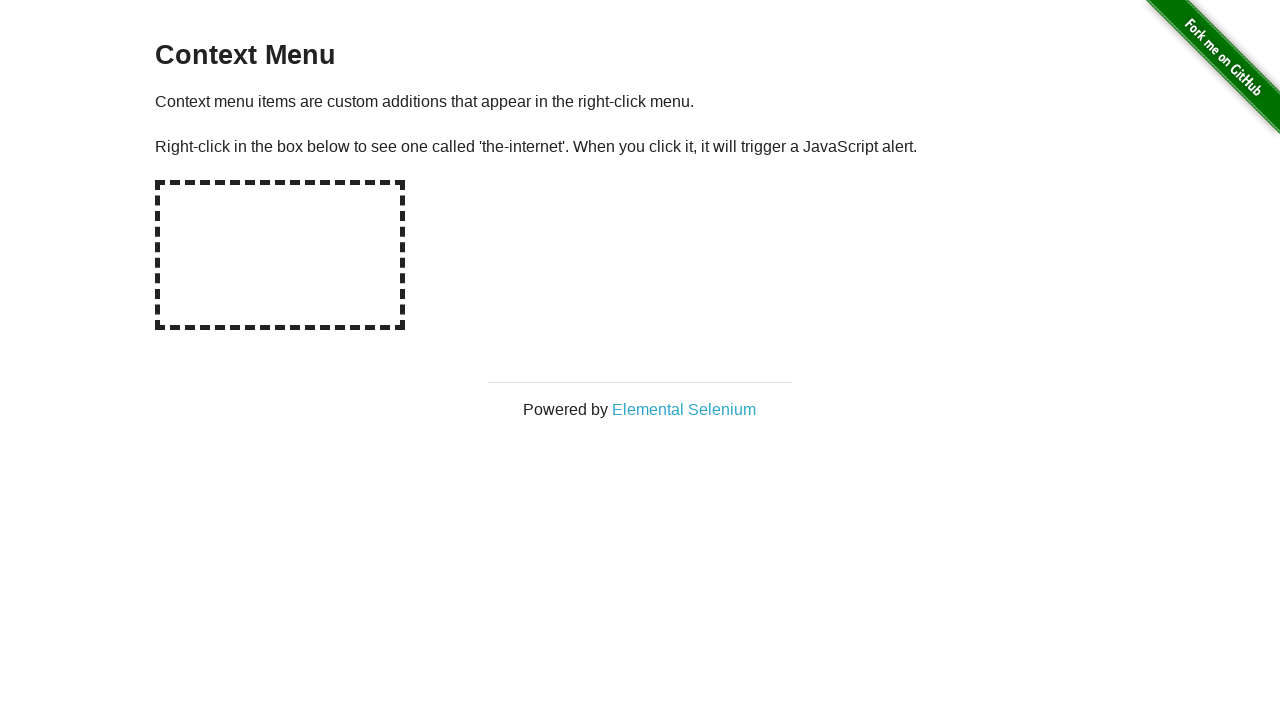

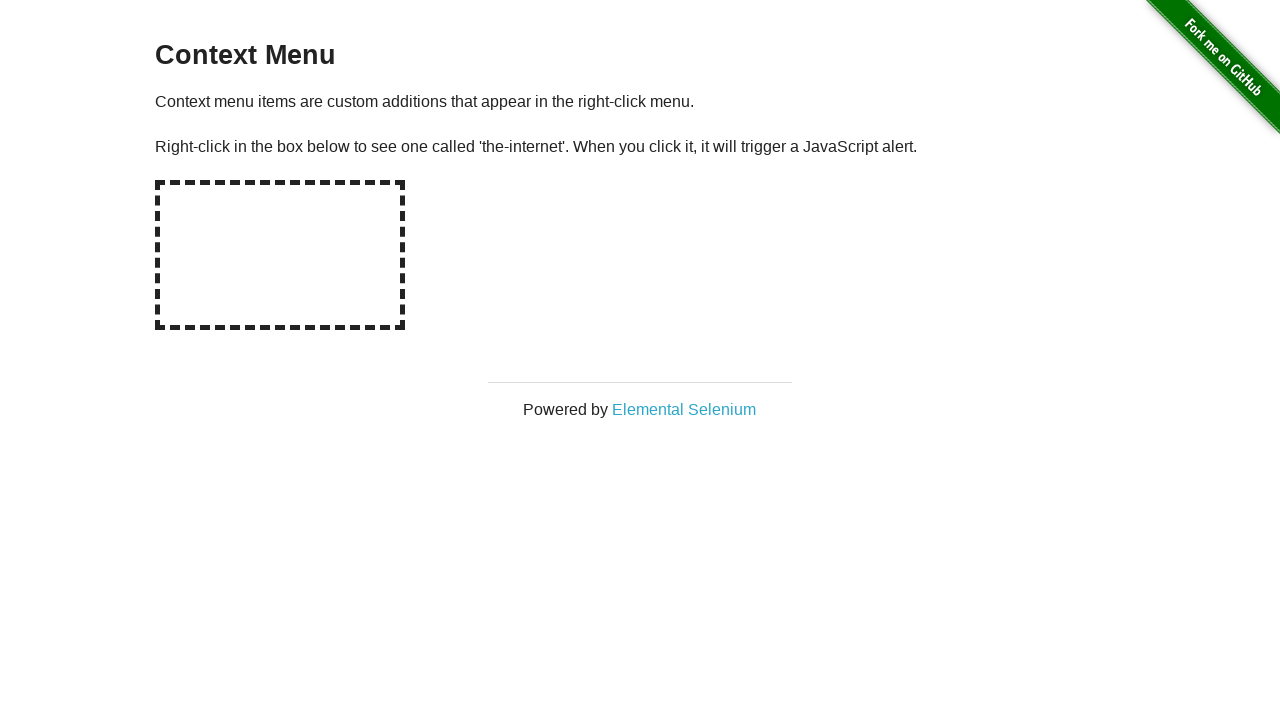